Navigates to Platzi website and verifies the page loads successfully

Starting URL: https://www.platzi.com

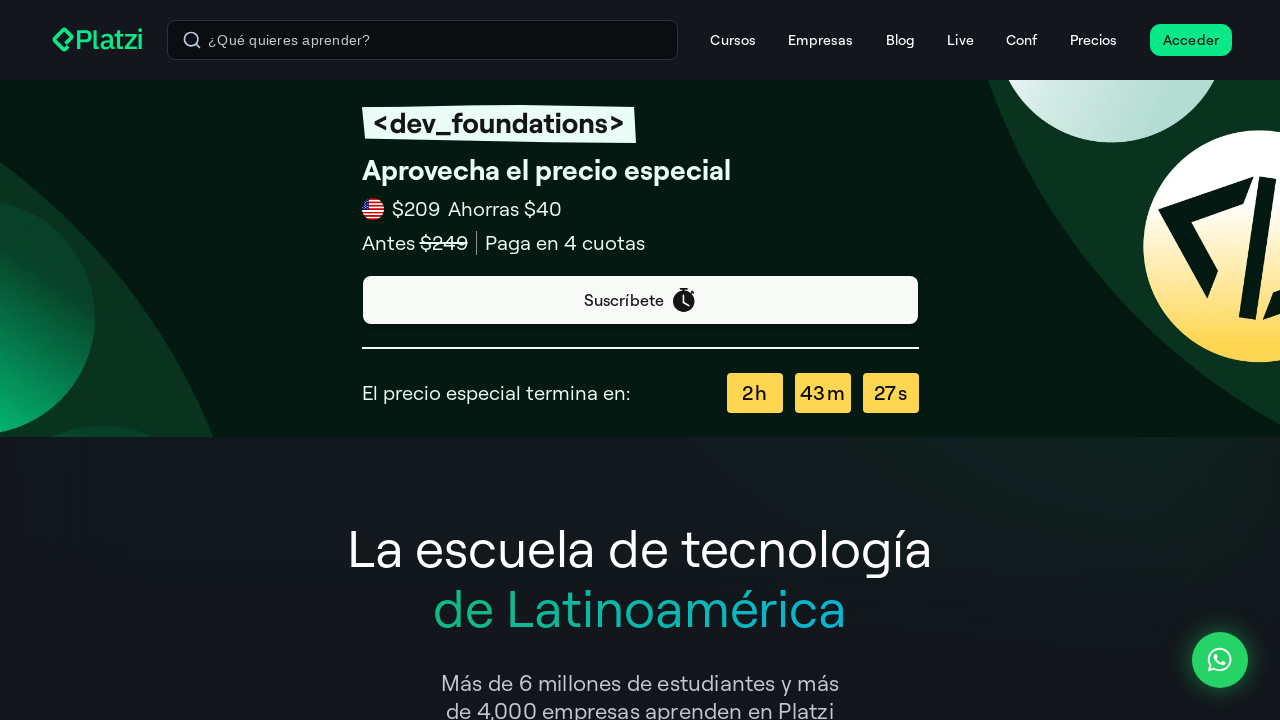

Navigated to Platzi website and waited for DOM to load
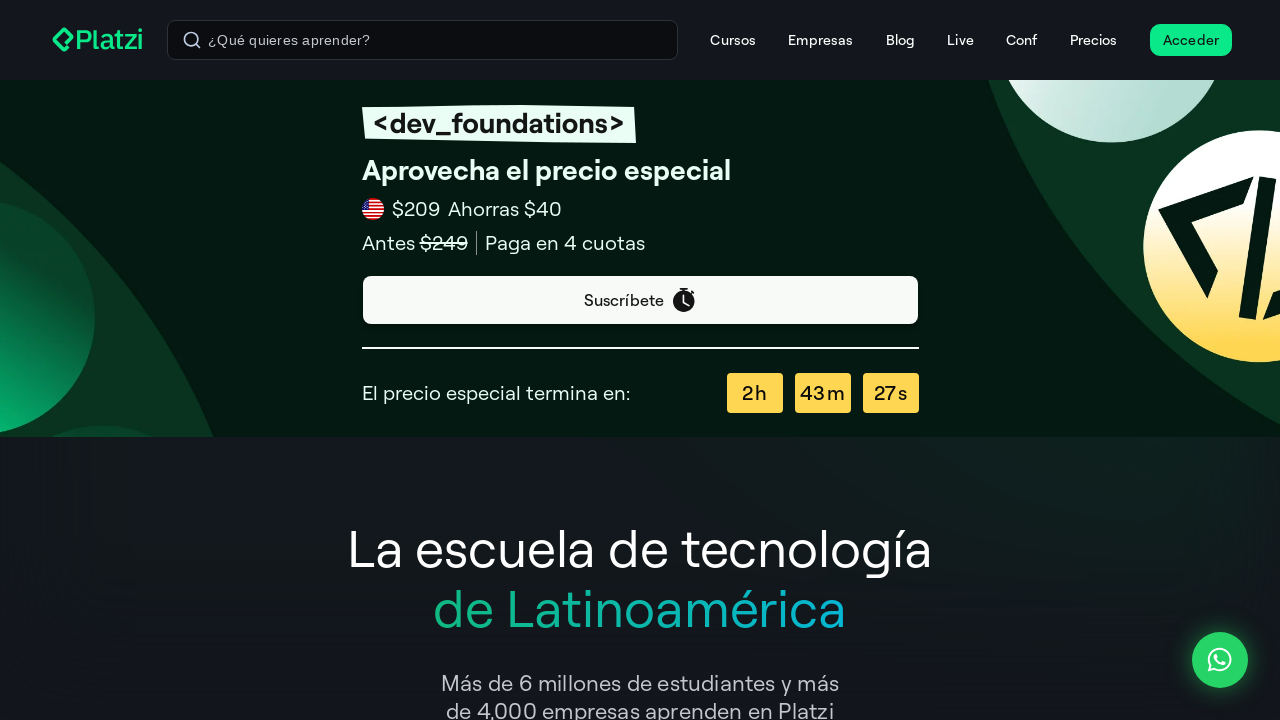

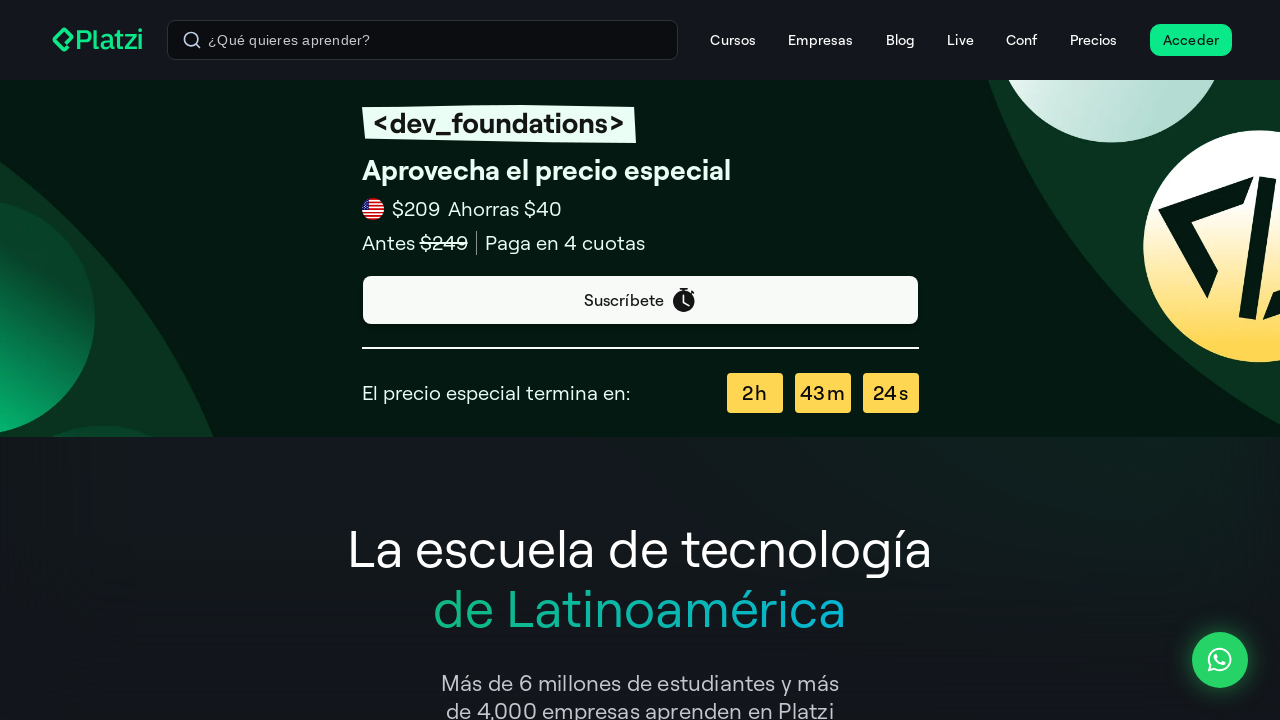